Tests dropdown selection functionality by selecting an option from a dropdown menu

Starting URL: http://the-internet.herokuapp.com/

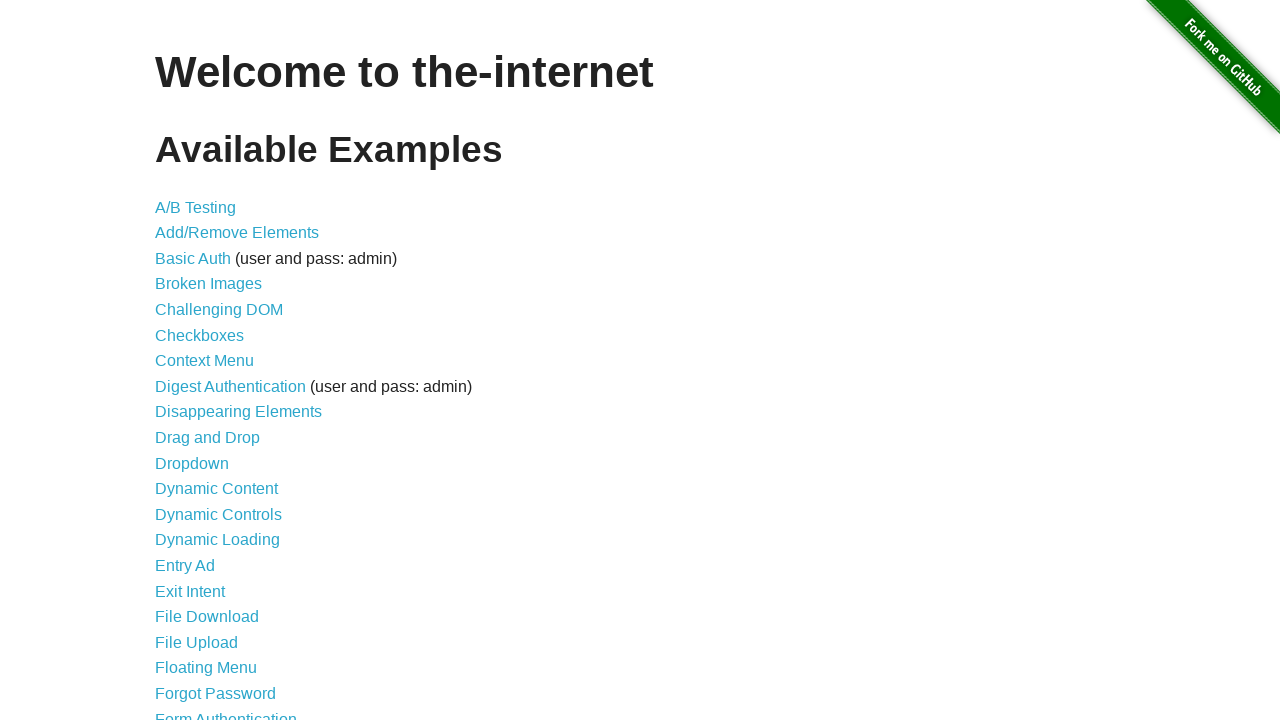

Clicked on Dropdown menu option at (192, 463) on xpath=//a[text()='Dropdown']
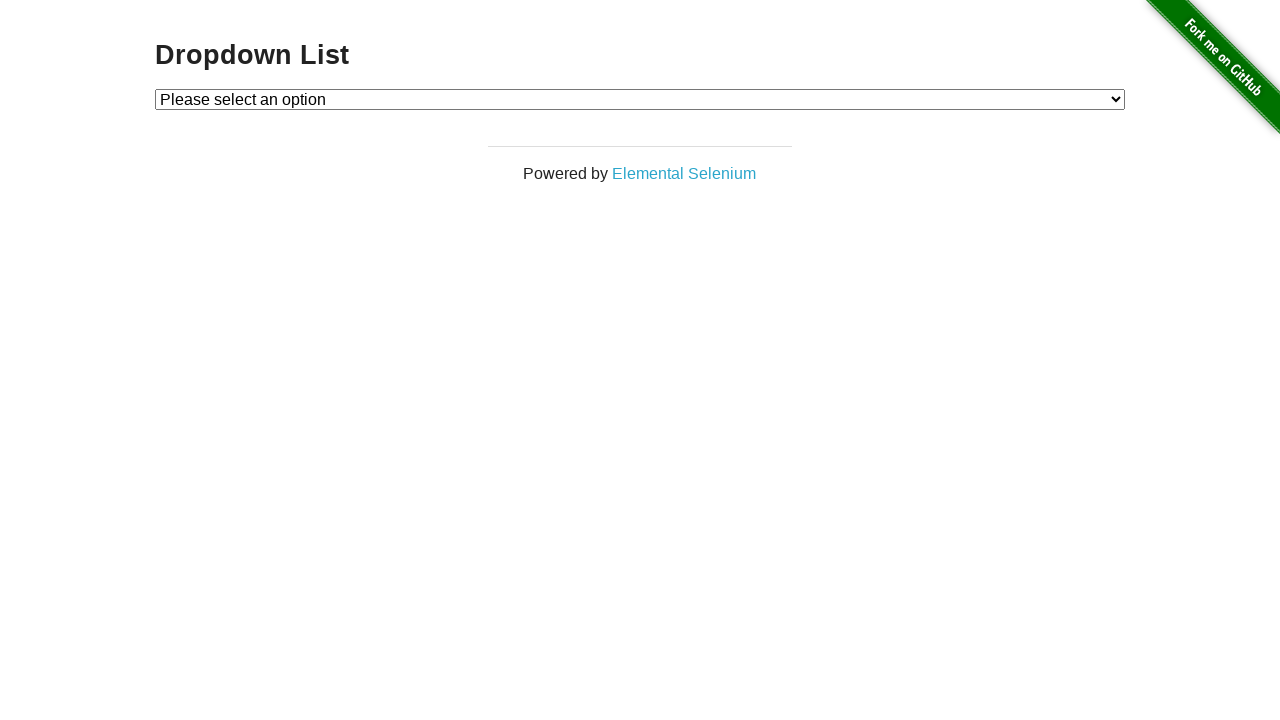

Selected Option 2 from the dropdown on #dropdown
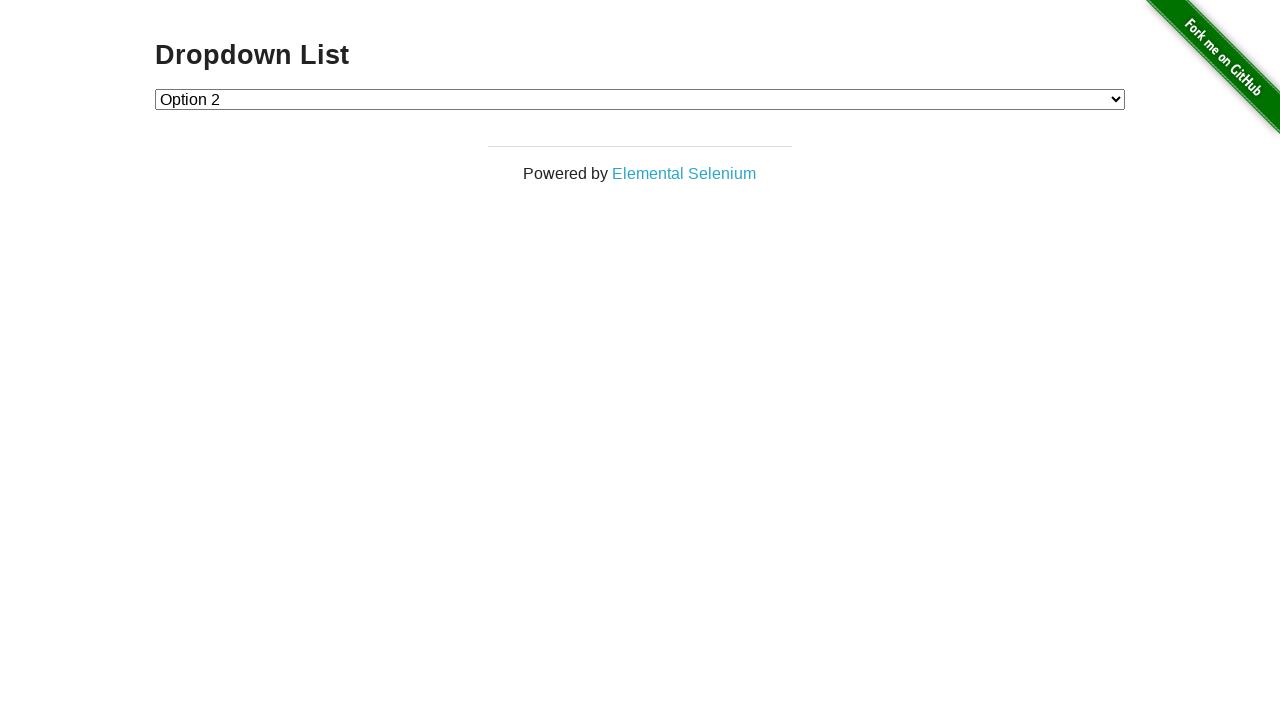

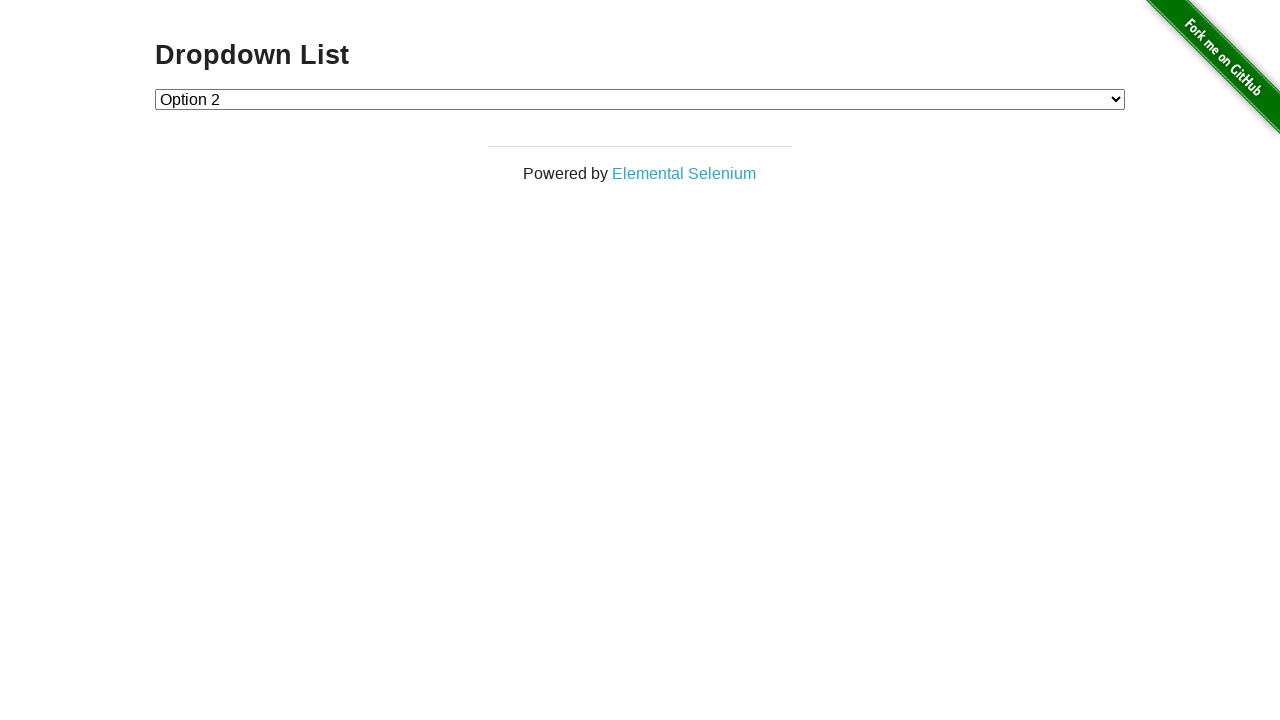